Tests react date picker by selecting date using the calendar UI

Starting URL: https://demoqa.com/date-picker

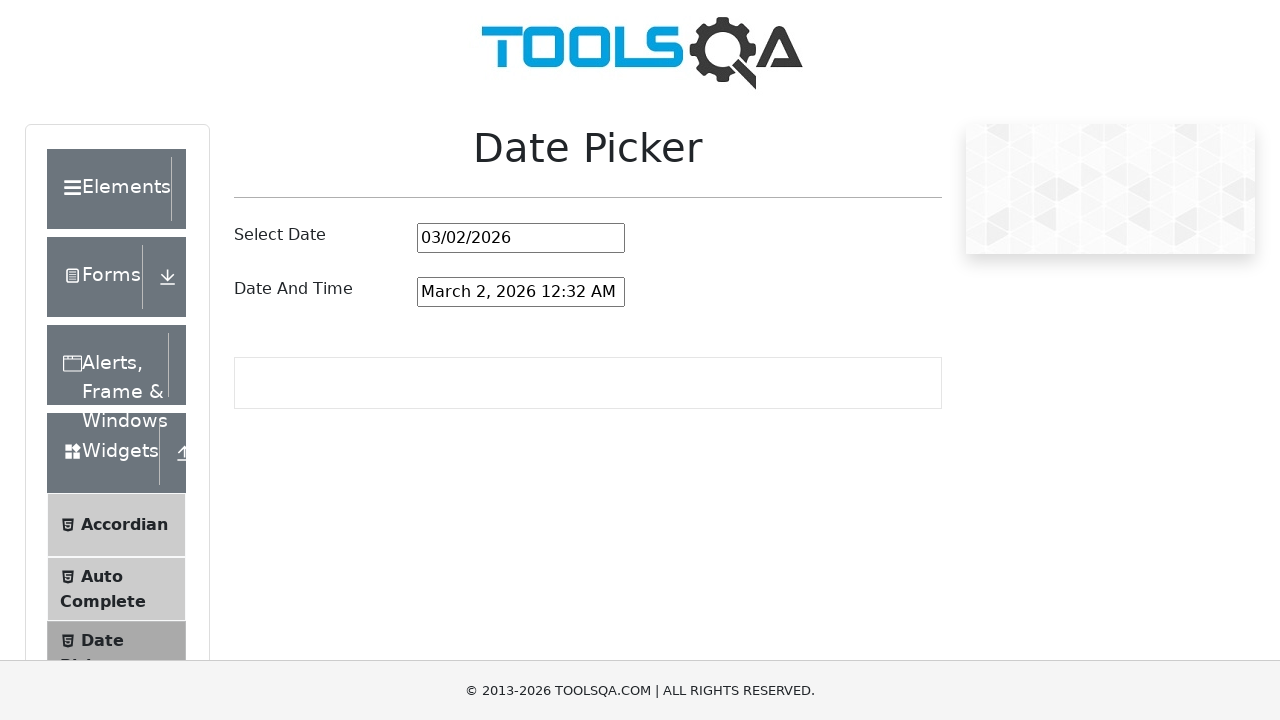

Clicked on date picker input to open calendar at (521, 238) on #datePickerMonthYearInput
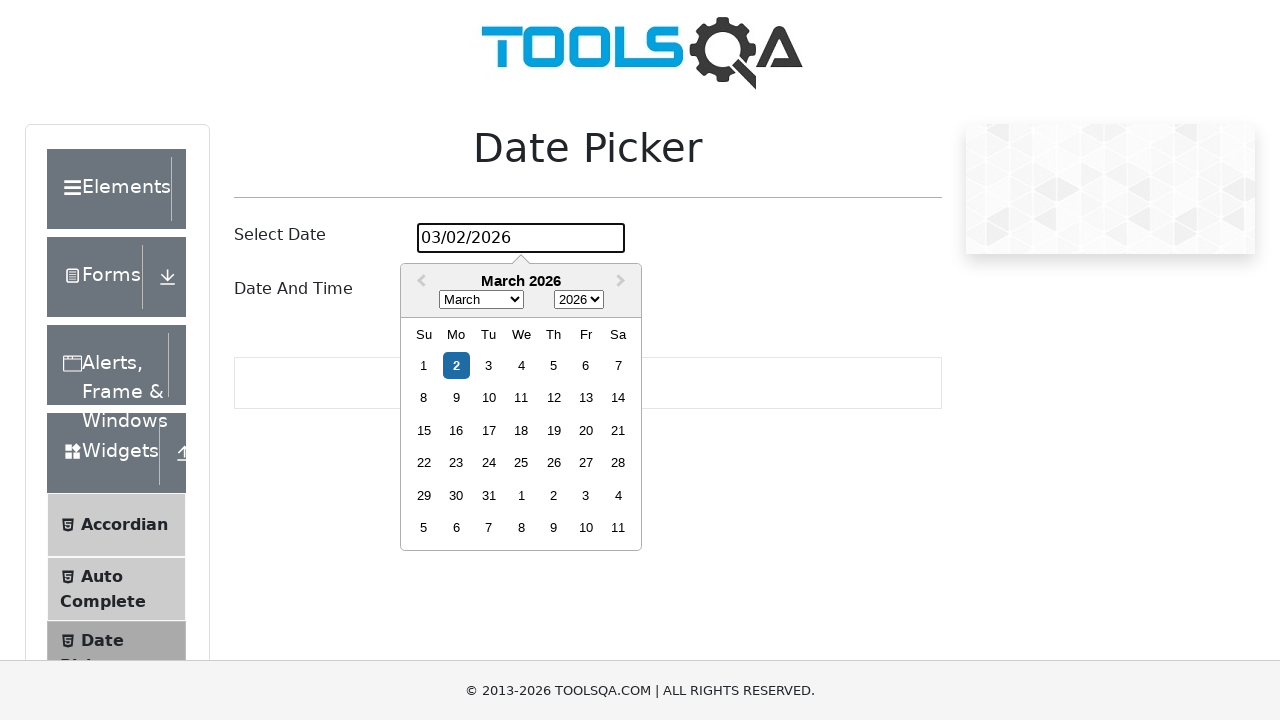

Date picker calendar appeared
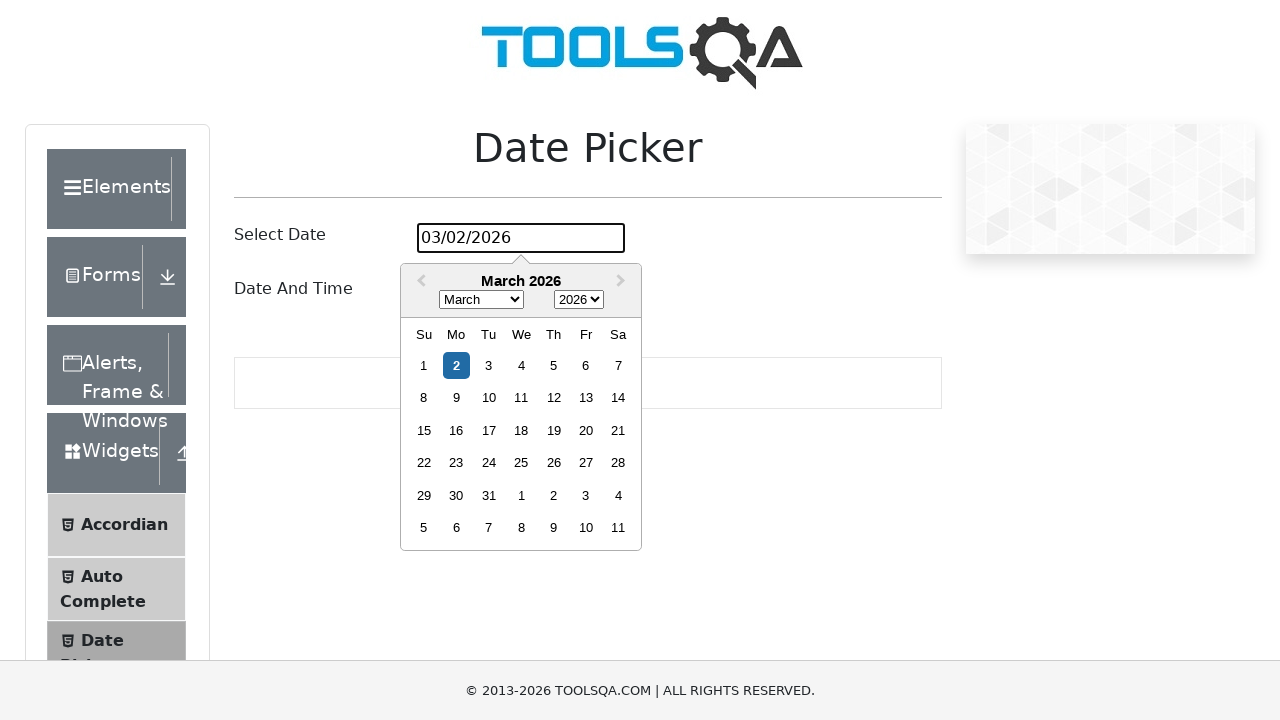

Selected month 5 (June) from dropdown on .react-datepicker__month-select
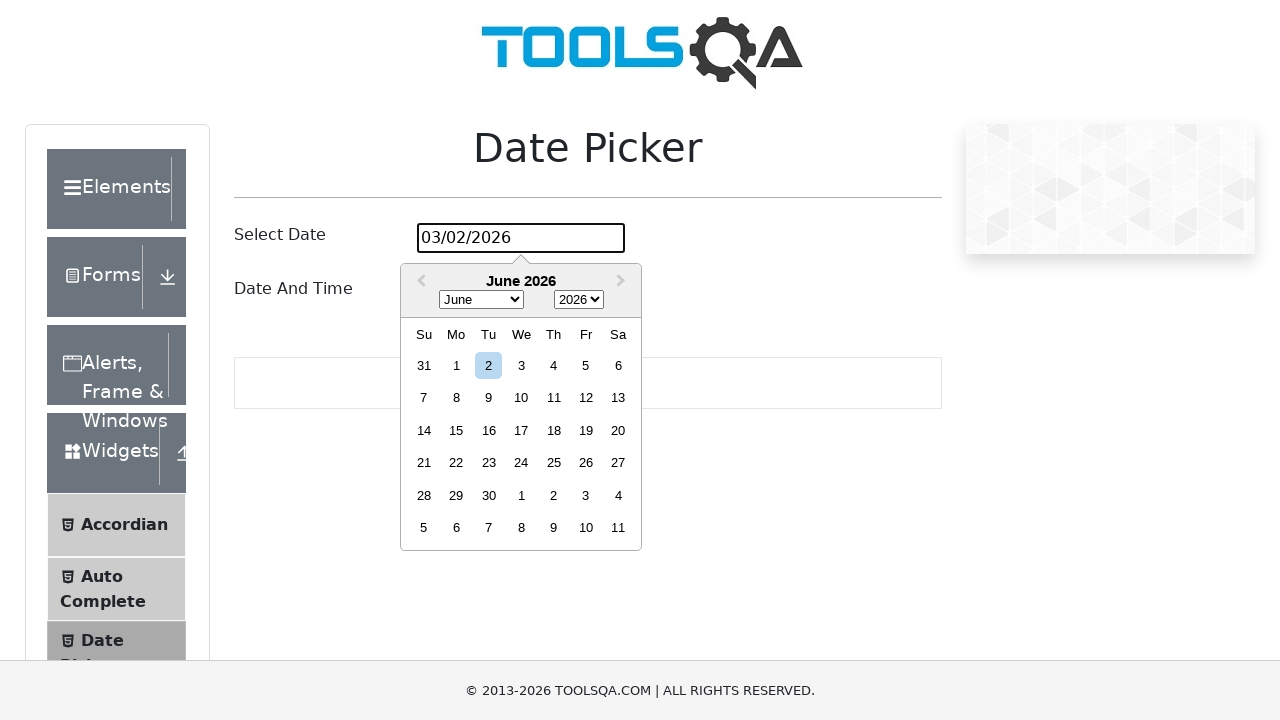

Selected year 2023 from dropdown on .react-datepicker__year-select
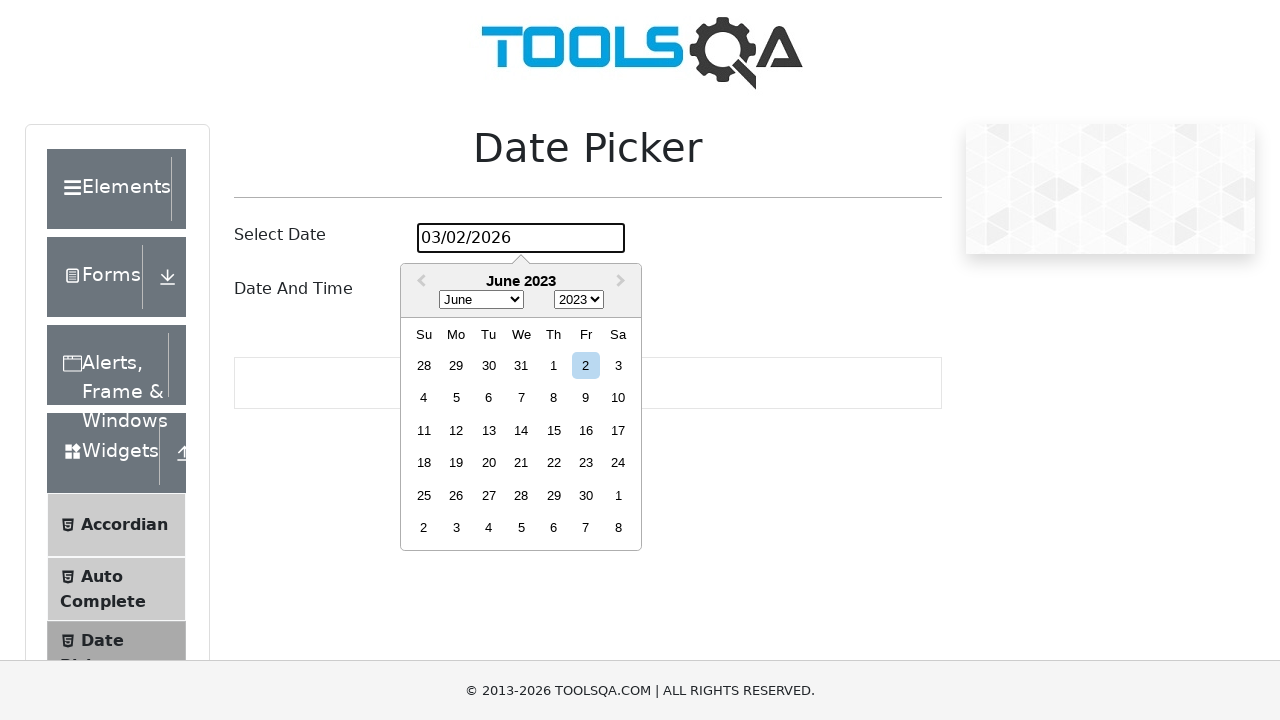

Selected day 15 from the calendar at (554, 430) on .react-datepicker__day--015
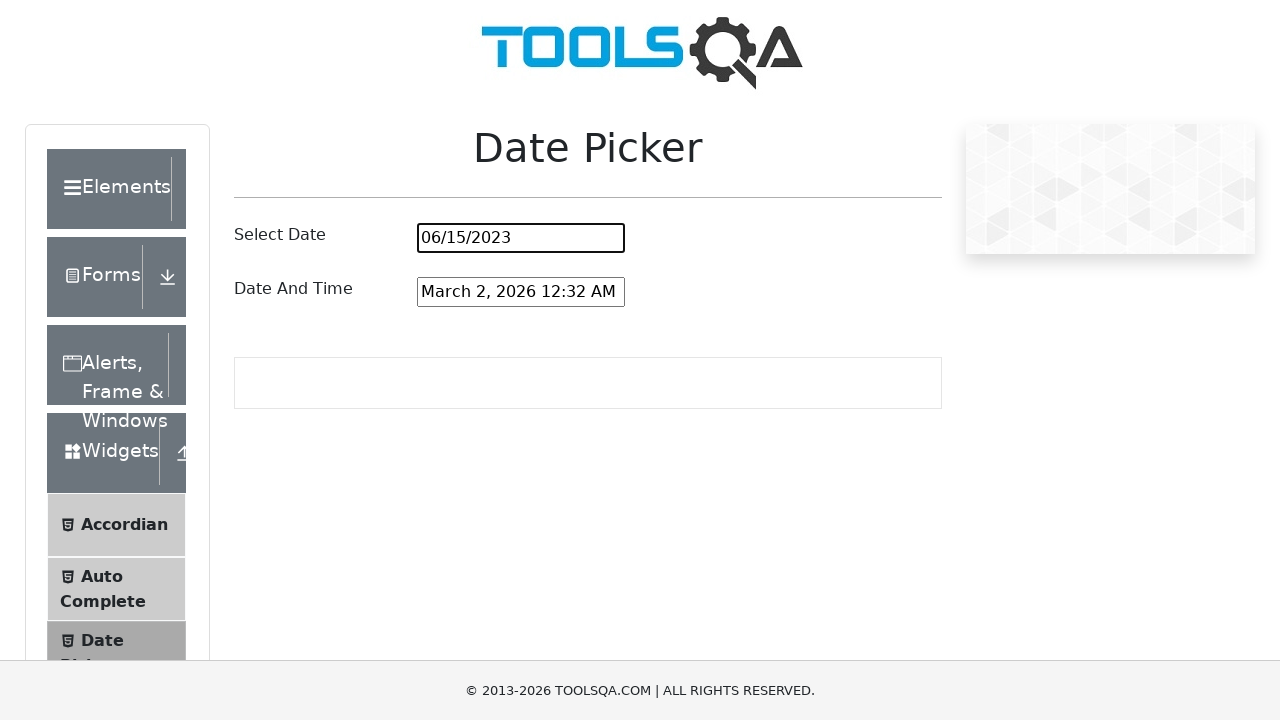

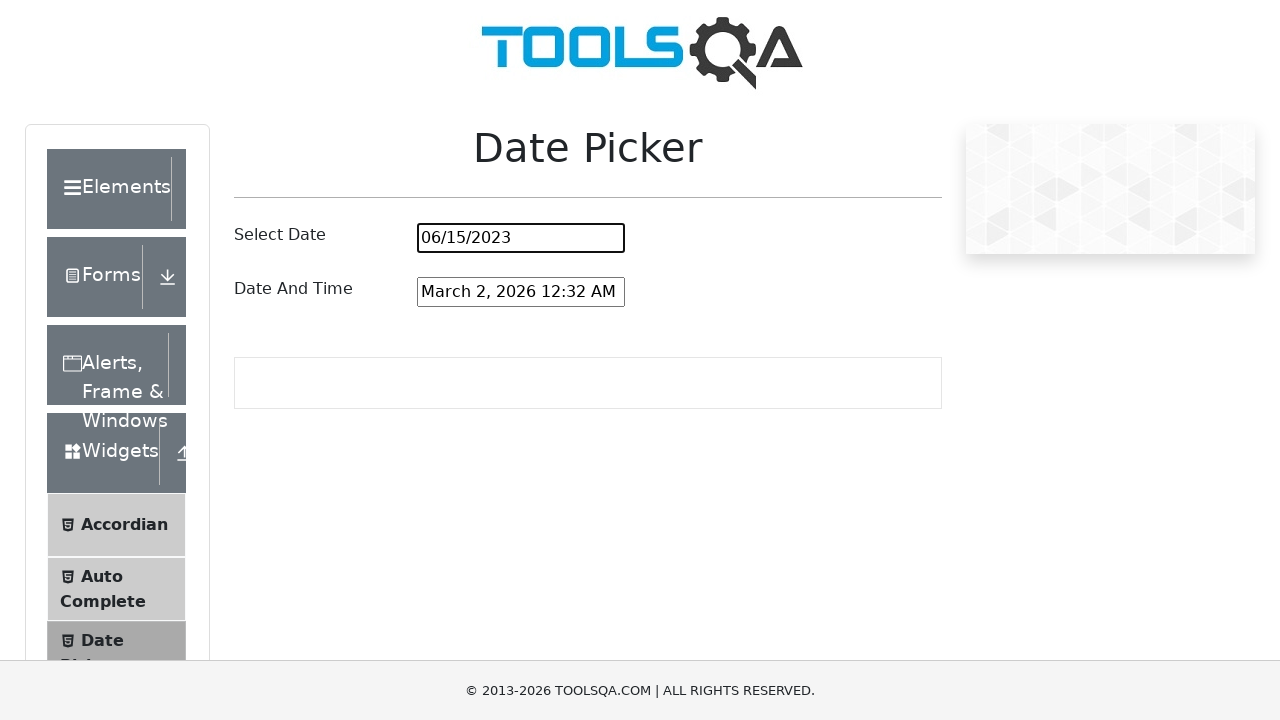